Tests word generation with custom value of 10 words

Starting URL: https://www.lipsum.com/

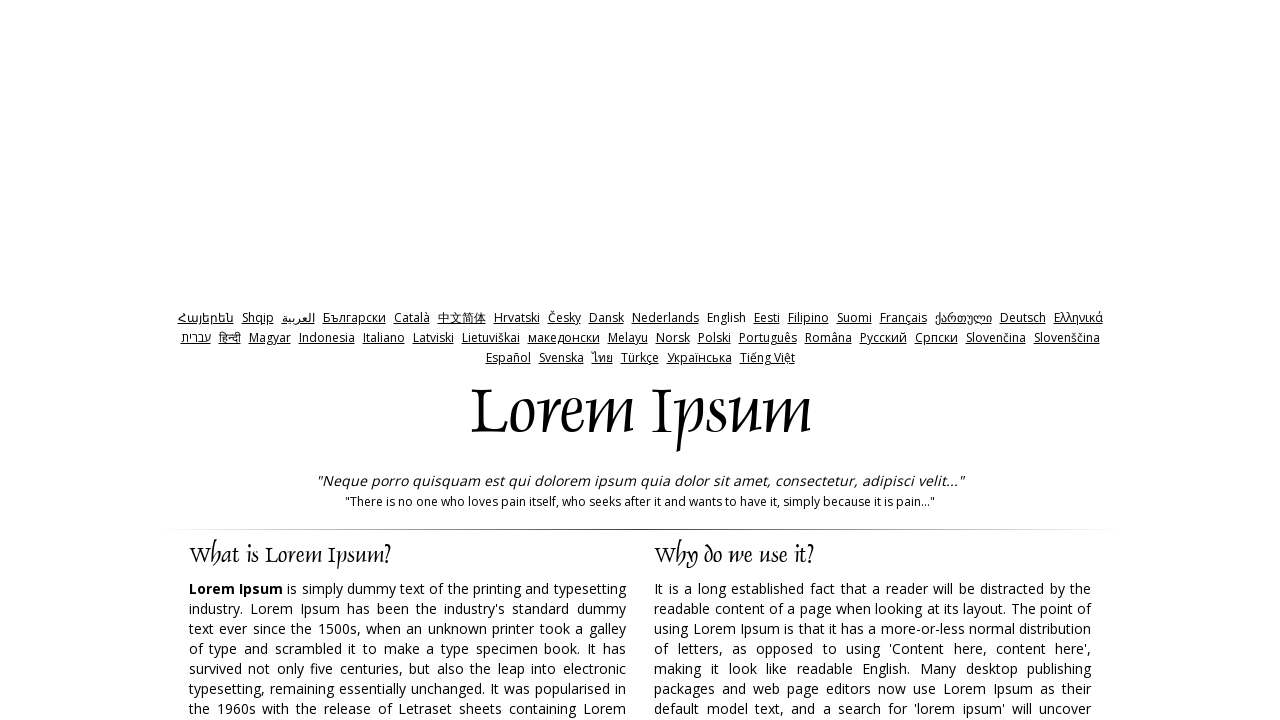

Clicked on words radio button at (768, 360) on label[for='words']
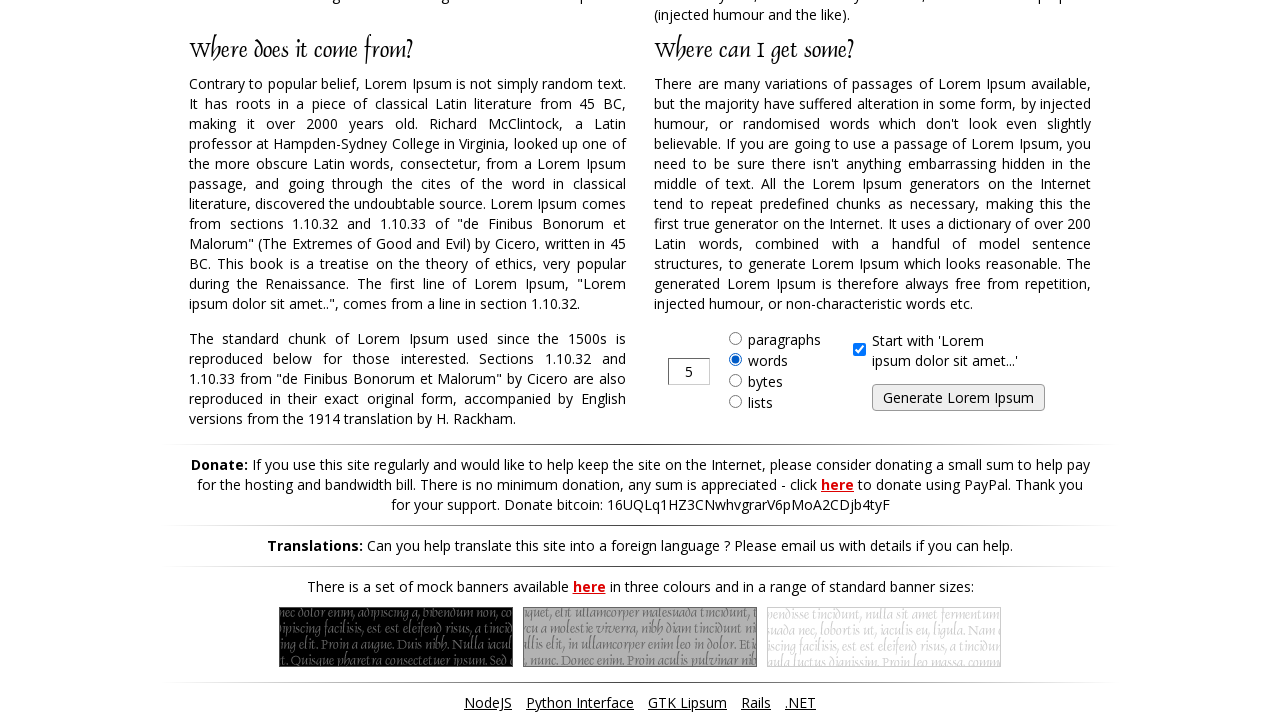

Cleared the input field on input[type='text']
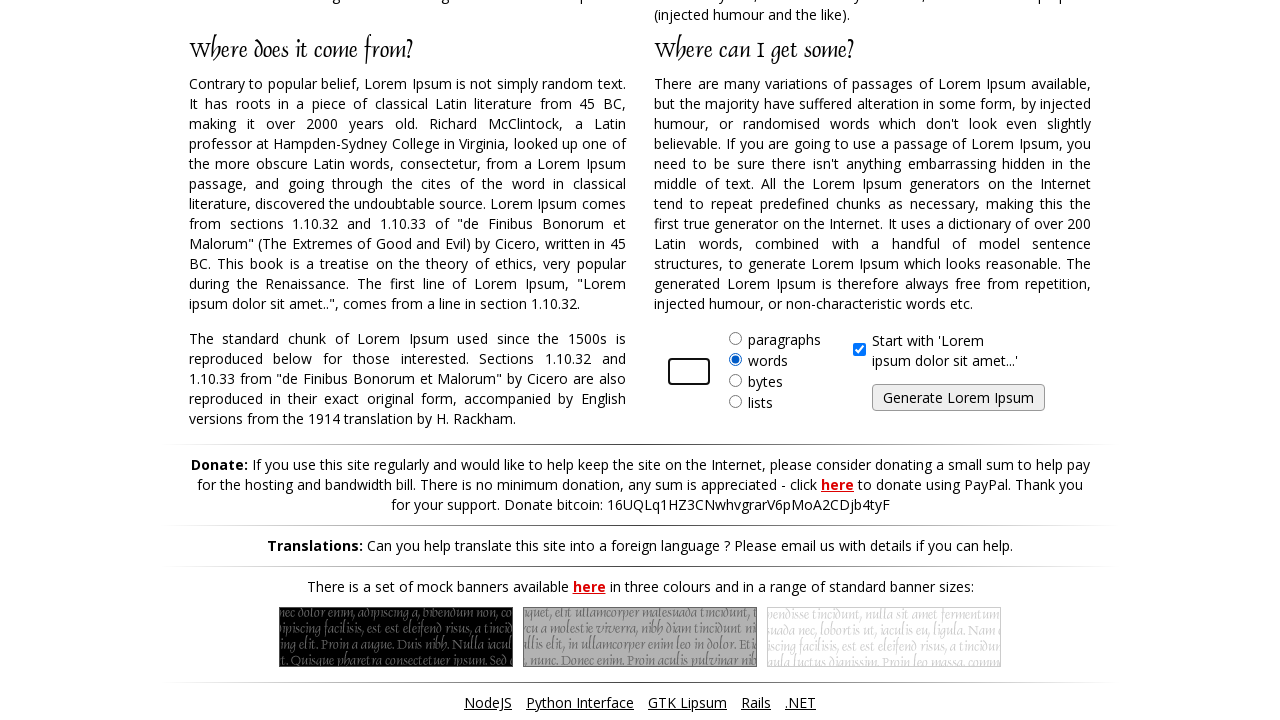

Filled input field with value '10' on input[type='text']
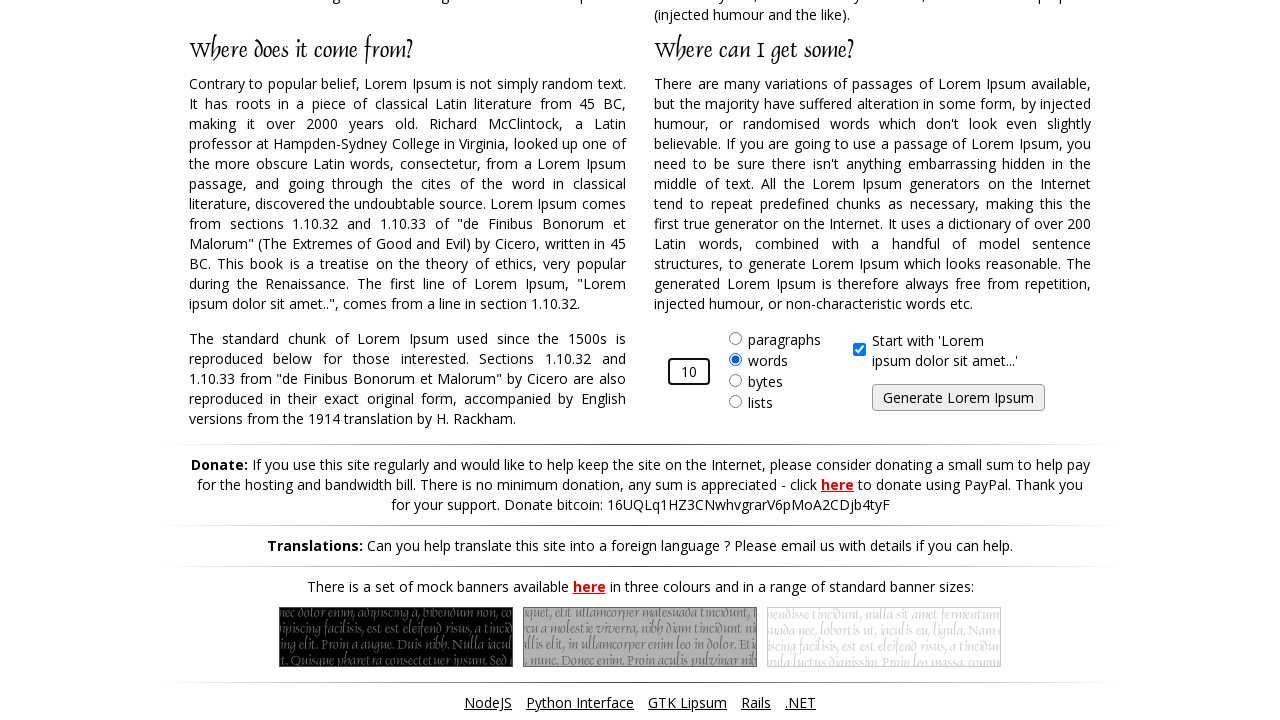

Clicked submit button to generate words at (958, 398) on input[type='submit']
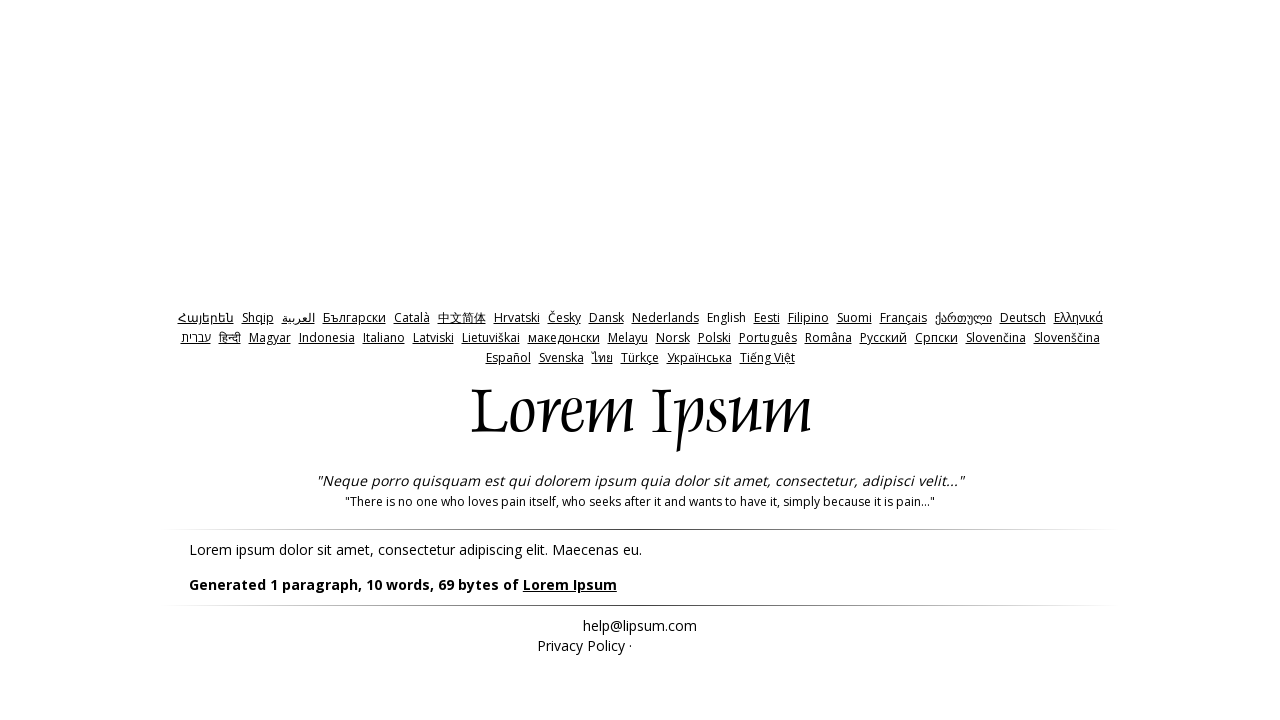

Generated content loaded successfully
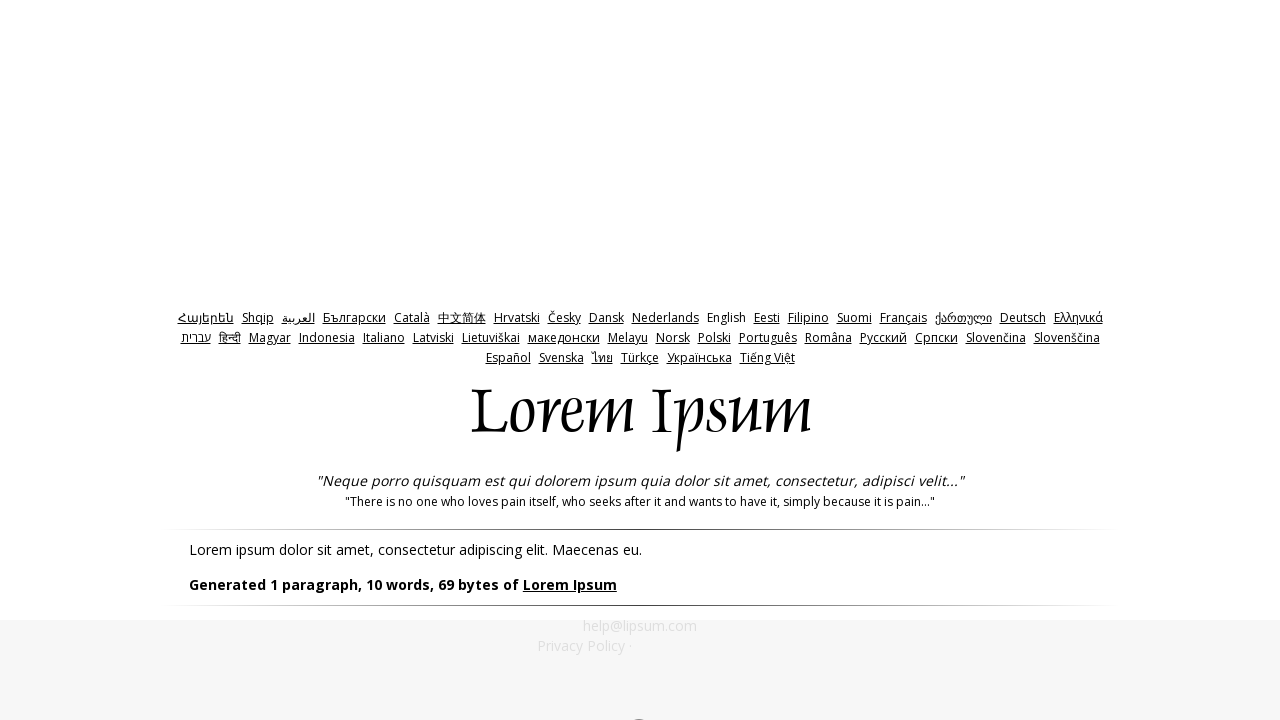

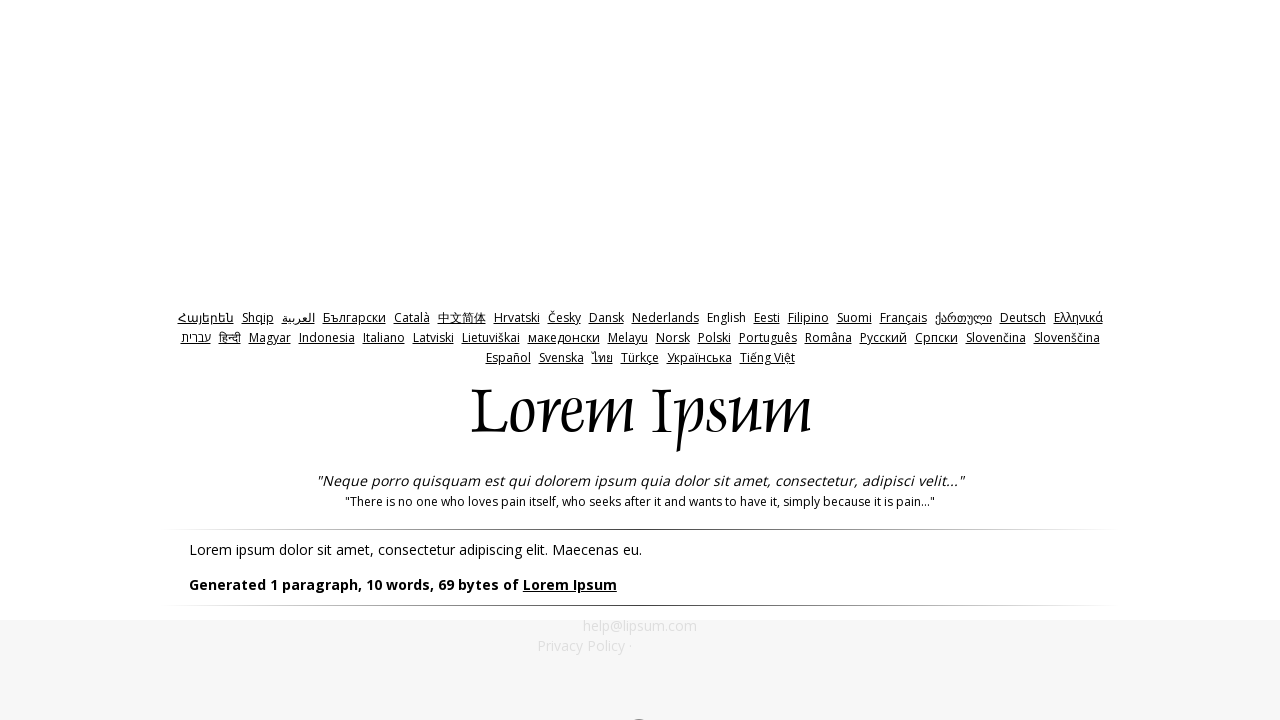